Tests clicking on a hidden element after waiting for it to exist in the DOM

Starting URL: https://the-internet.herokuapp.com/dynamic_loading/1

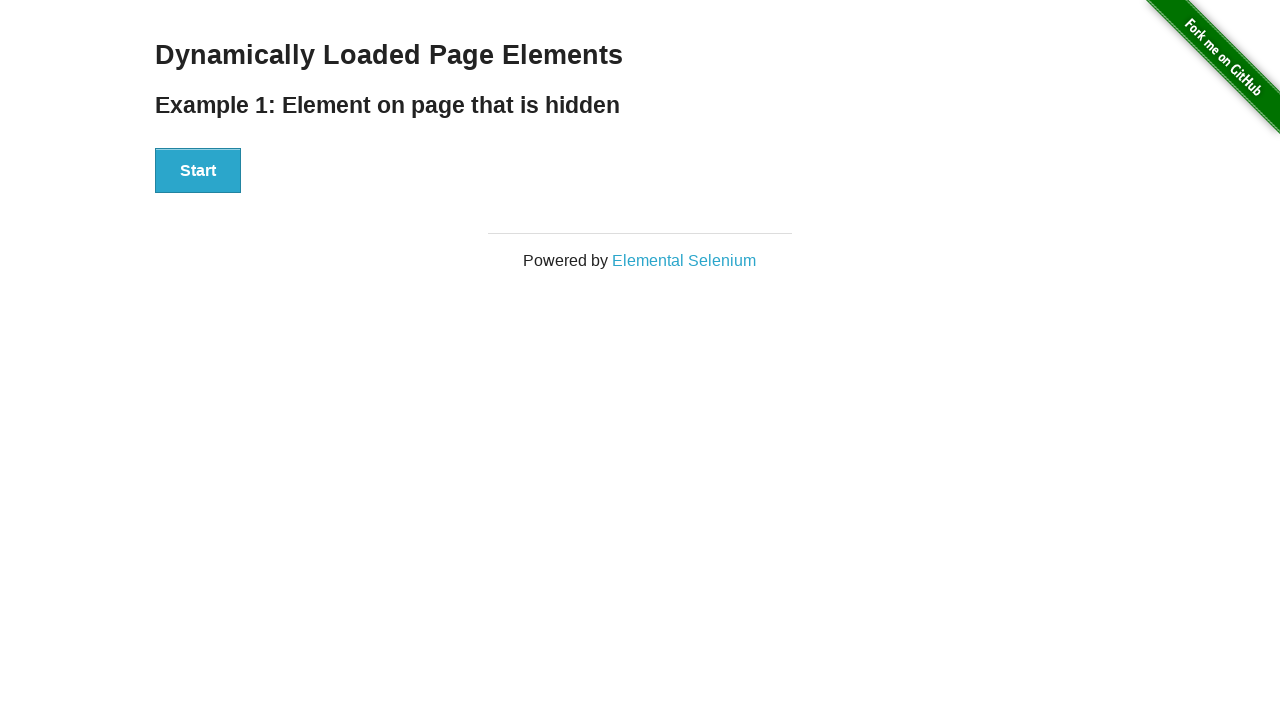

Navigated to dynamic loading page with hidden element
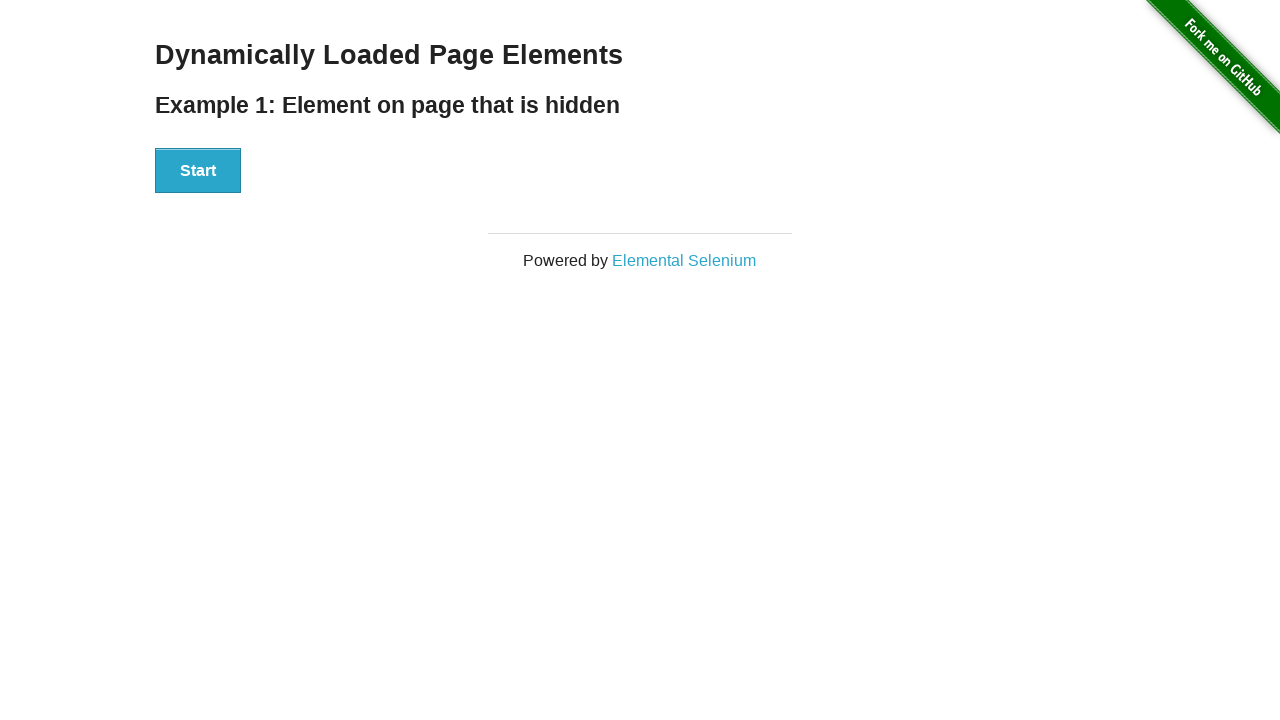

Clicked start button to trigger dynamic loading at (198, 171) on button
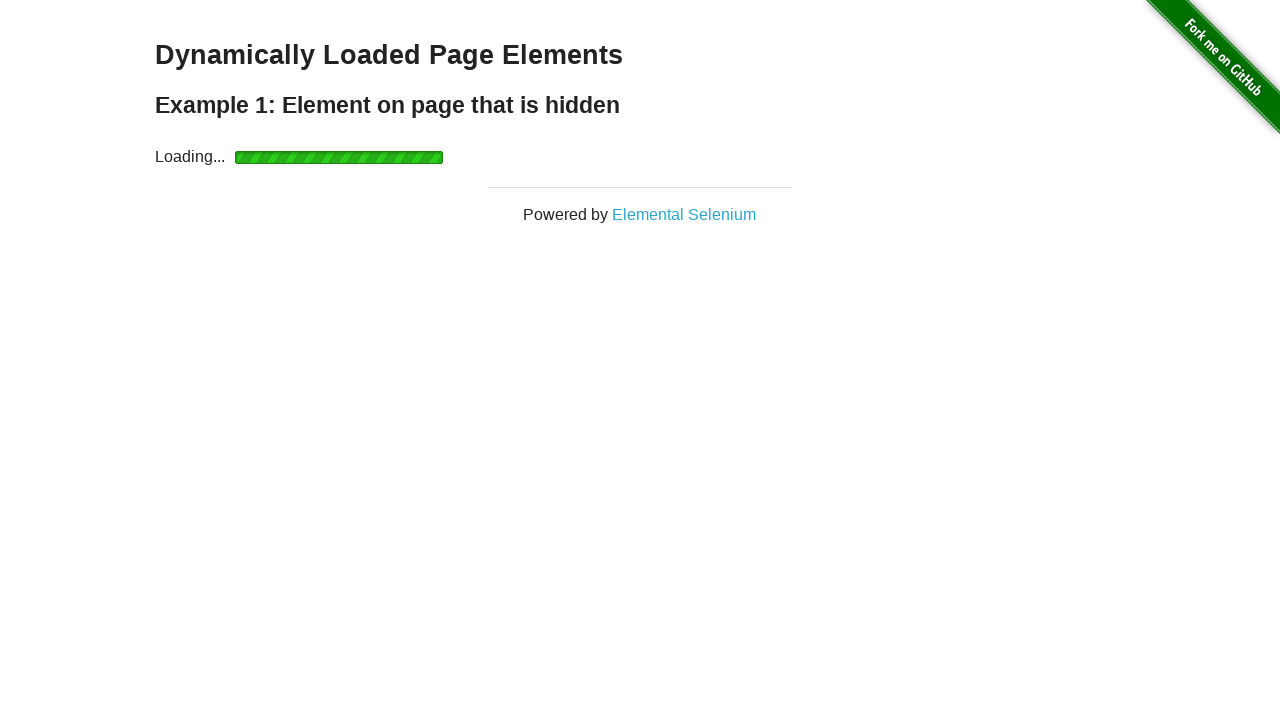

Waited for hidden finish element to be attached to DOM
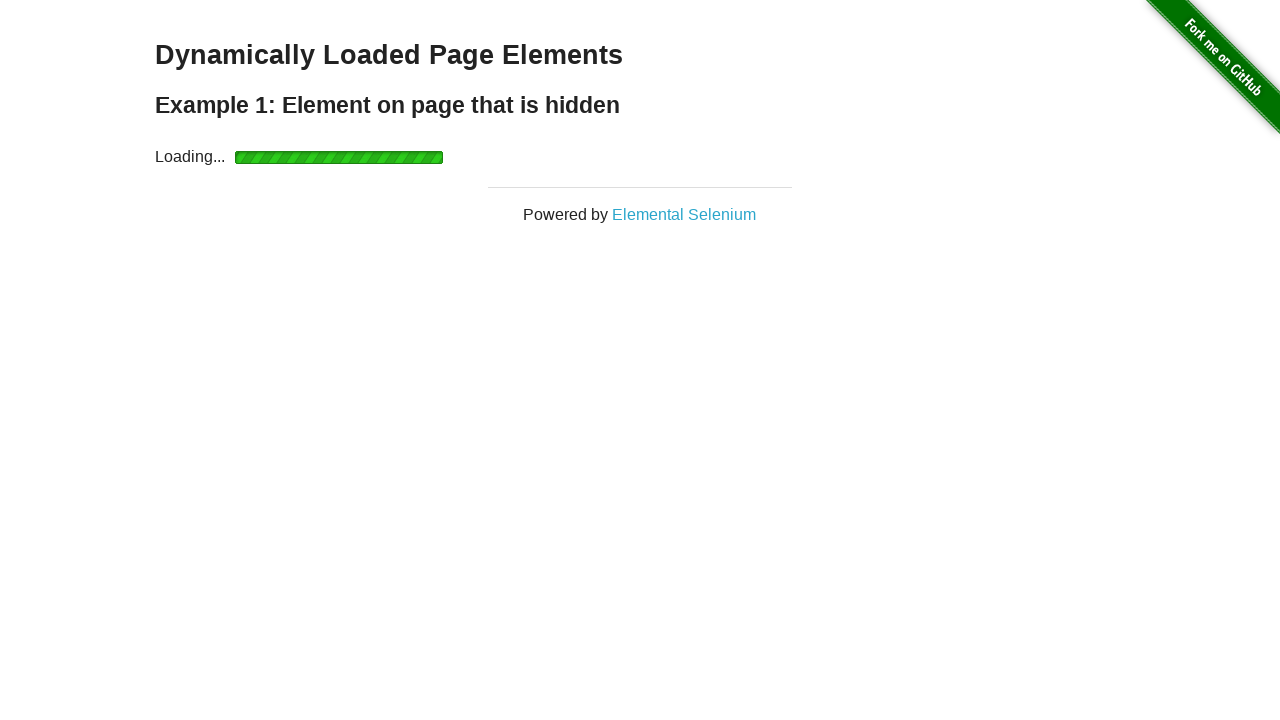

Clicked the finish element after it became available at (640, 169) on #finish
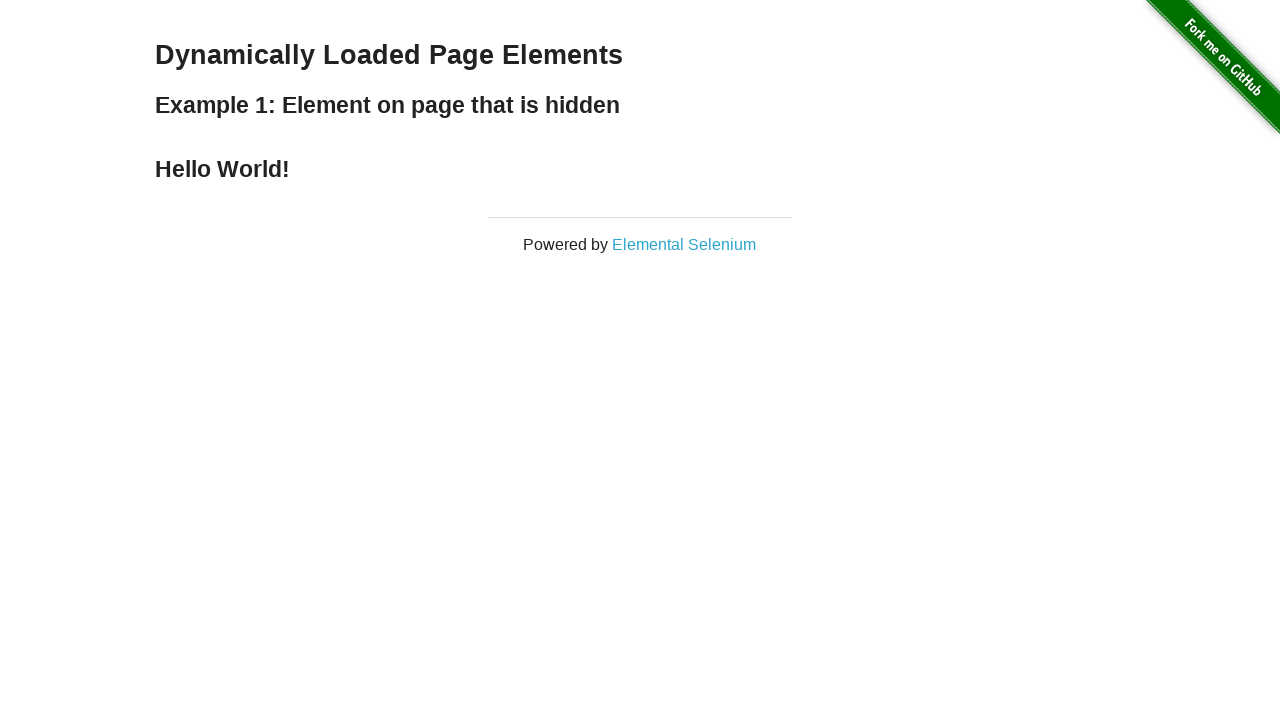

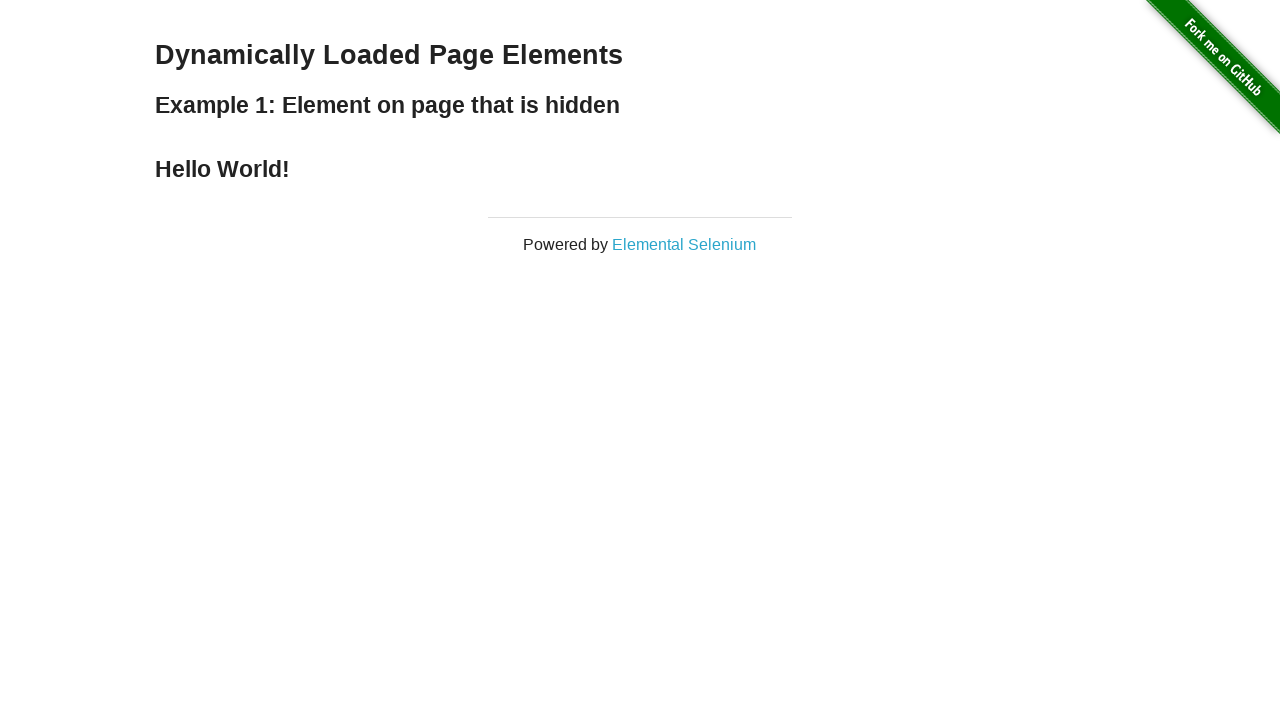